Tests clicking on the "Dropdown menu" link and verifies the page loads successfully

Starting URL: https://bonigarcia.dev/selenium-webdriver-java/

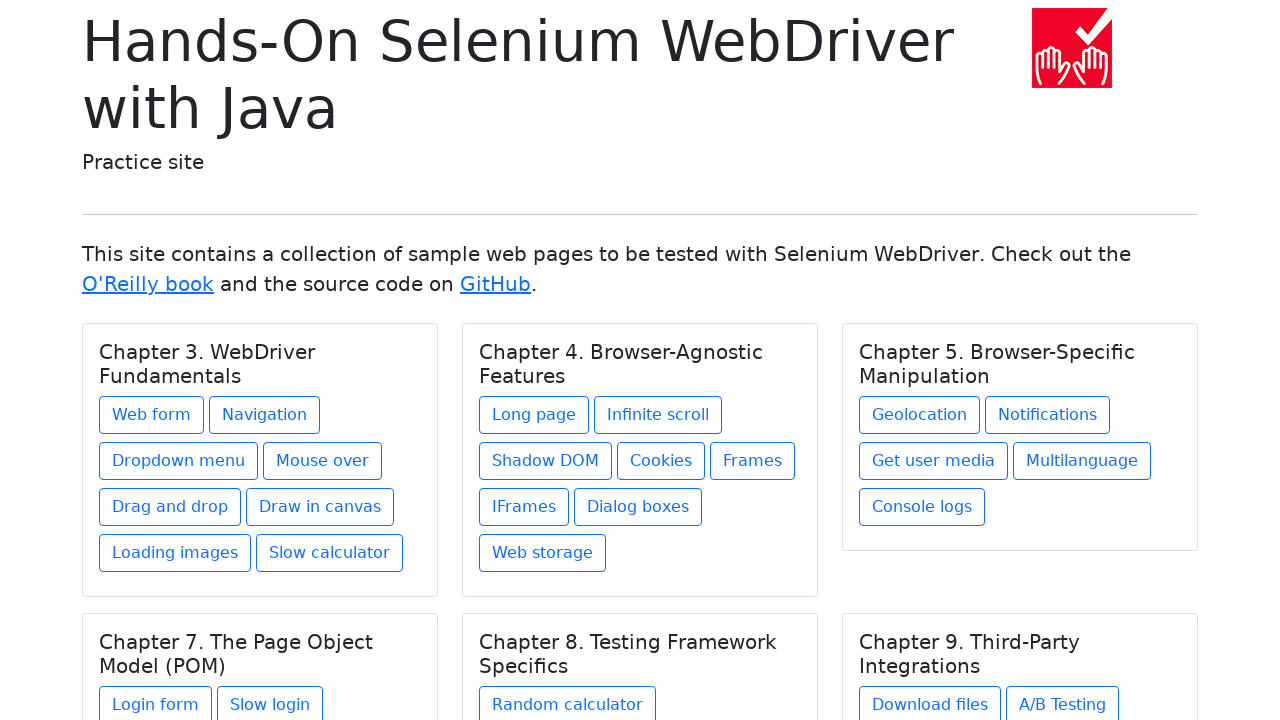

Clicked on 'Dropdown menu' link at (178, 461) on text=Dropdown menu
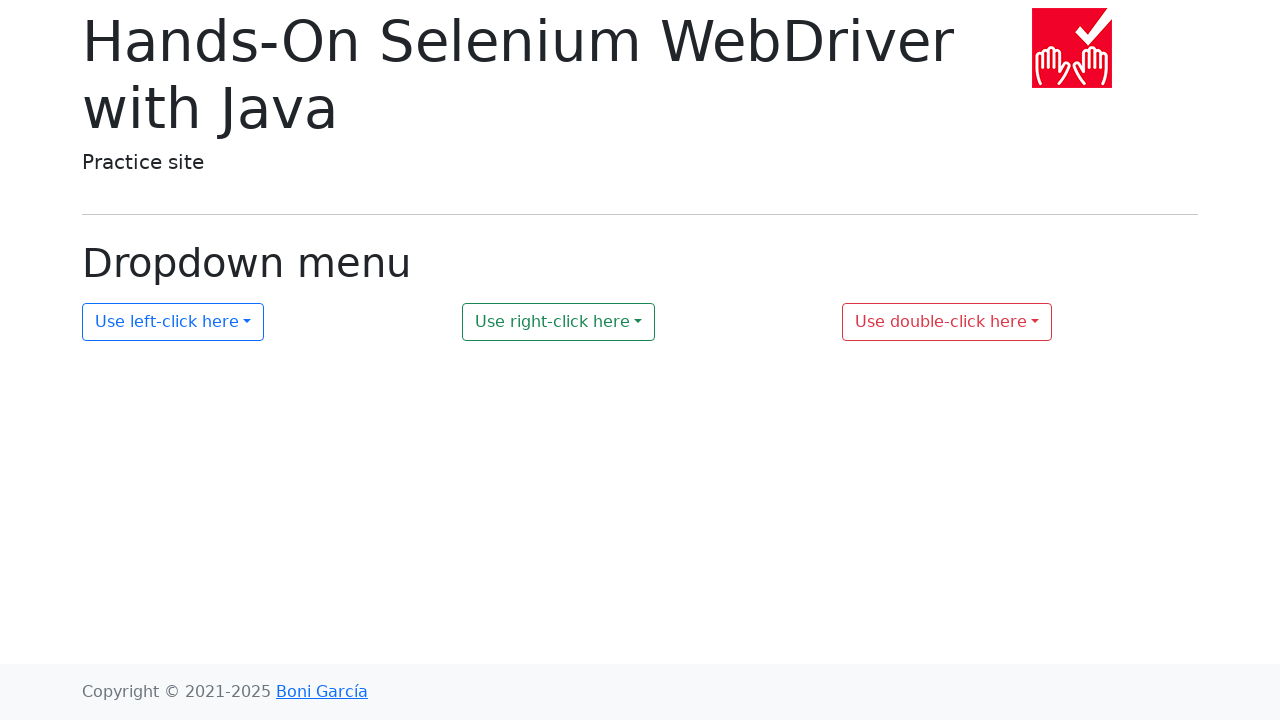

Page loaded successfully (DOM content loaded)
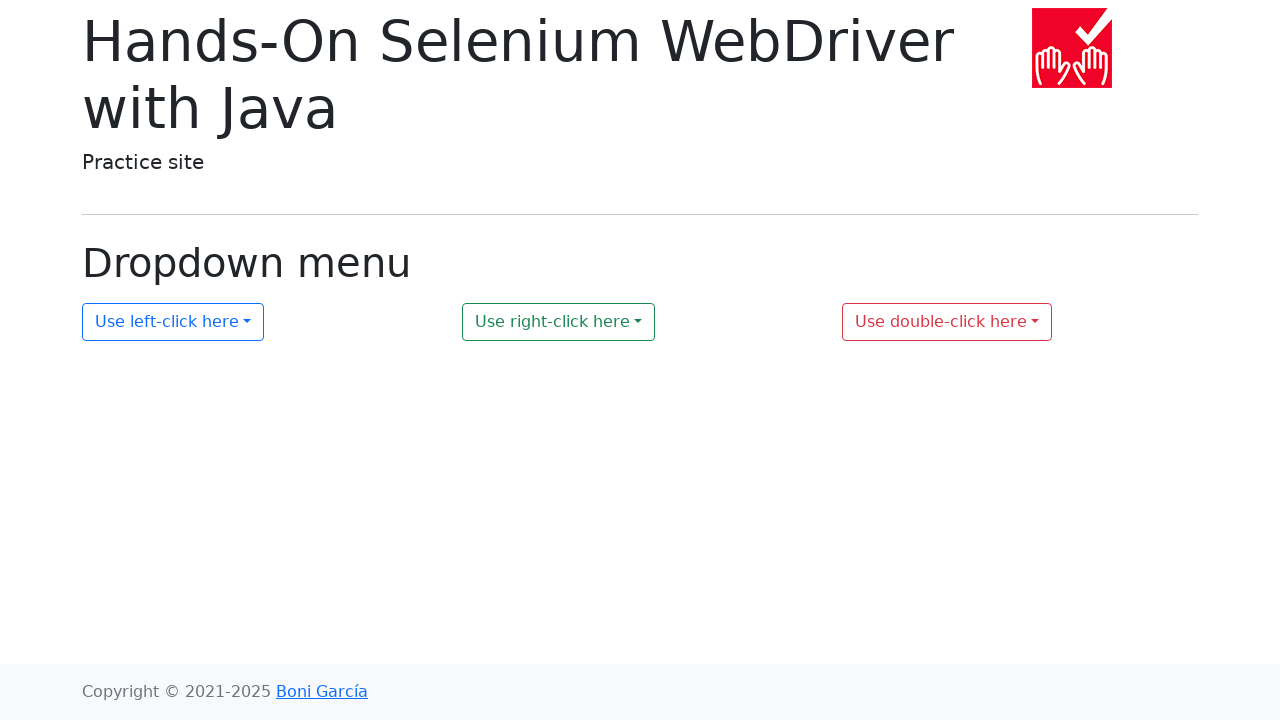

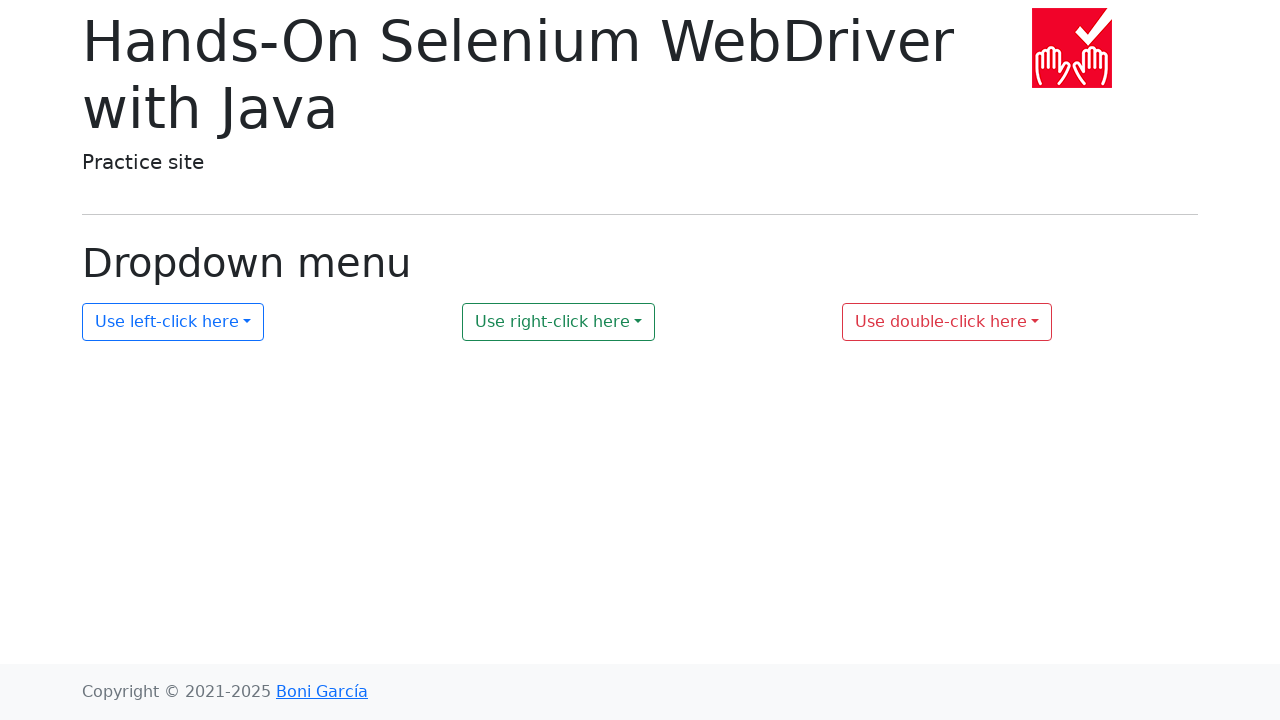